Tests the fixed deposit calculator by entering a value into the principal amount field

Starting URL: https://www.moneycontrol.com/fixed-income/calculator/state-bank-of-india-sbi/fixed-deposit-calculator-SBI-BSB001.html

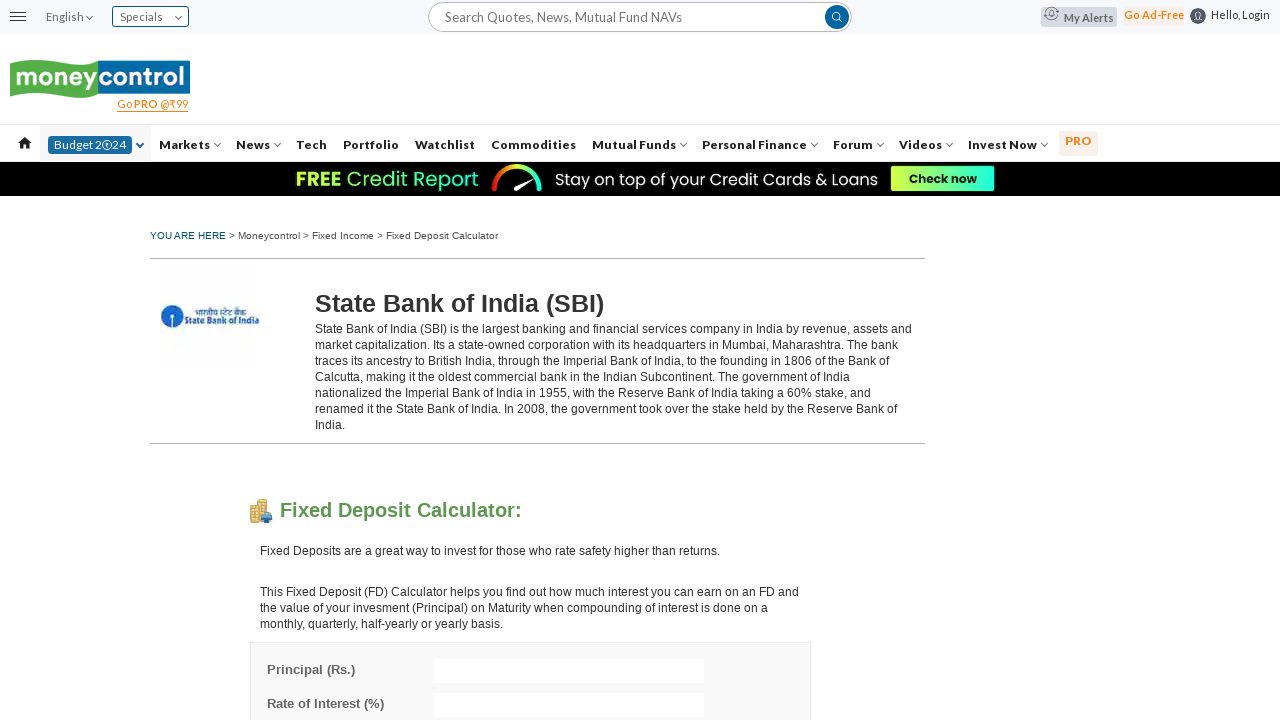

Filled principal amount field with 50000 on #principal
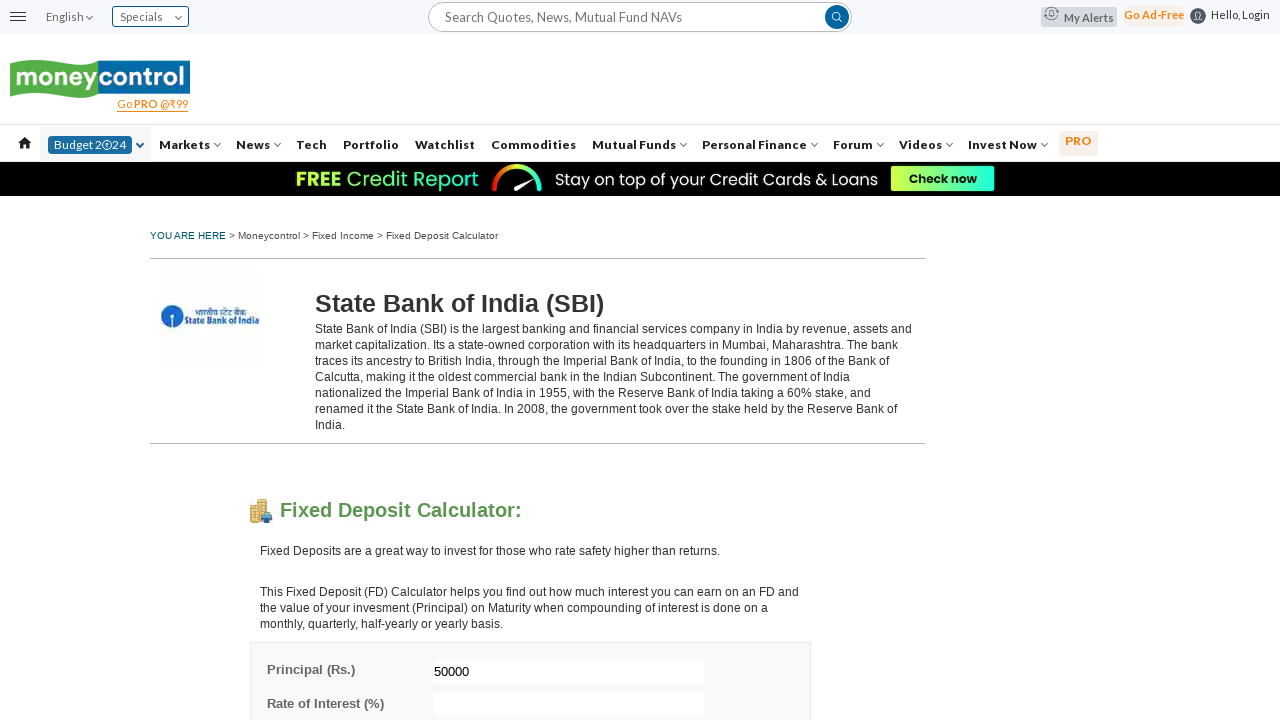

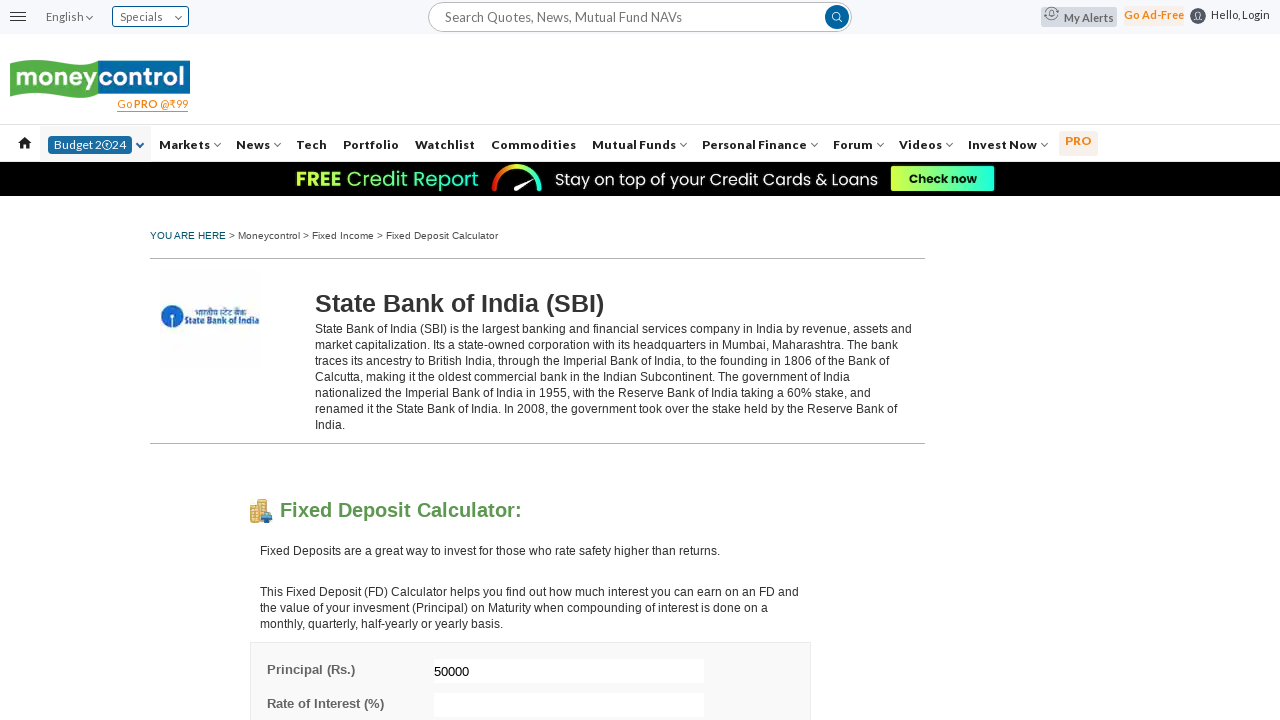